Navigates to iamneo.ai website and verifies the page loads by checking the title

Starting URL: http://iamneo.ai

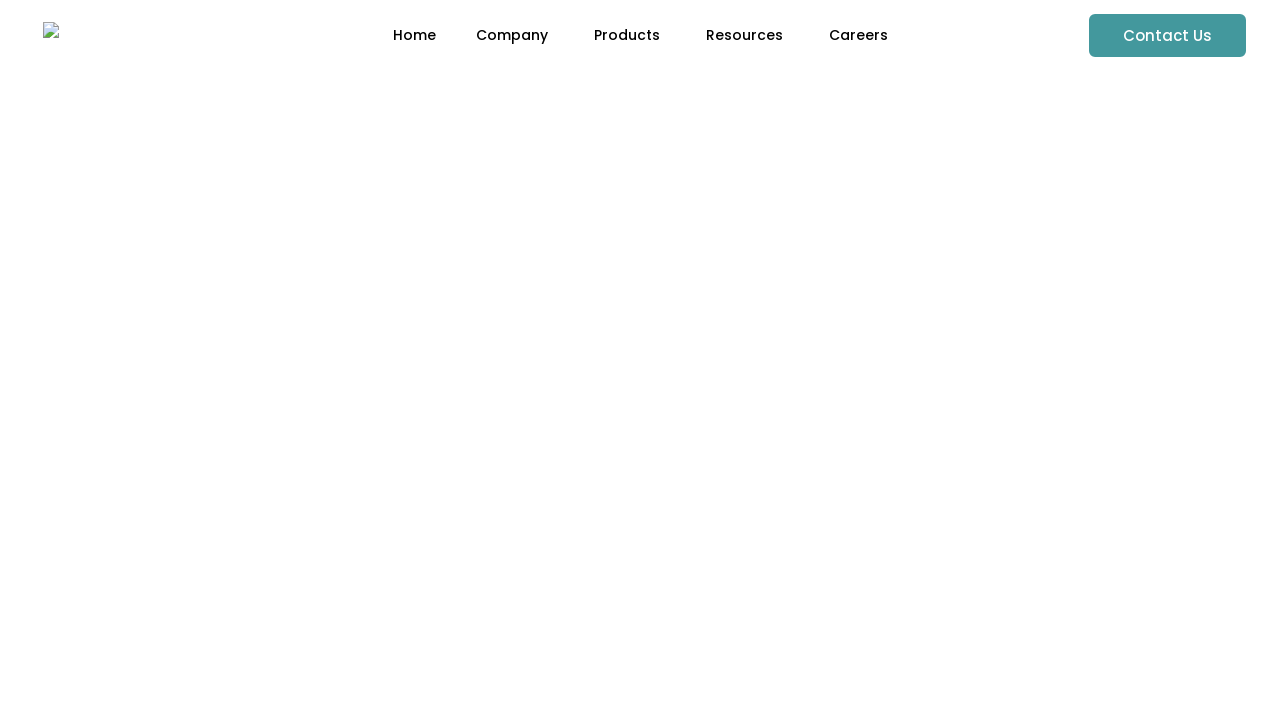

Navigated to http://iamneo.ai
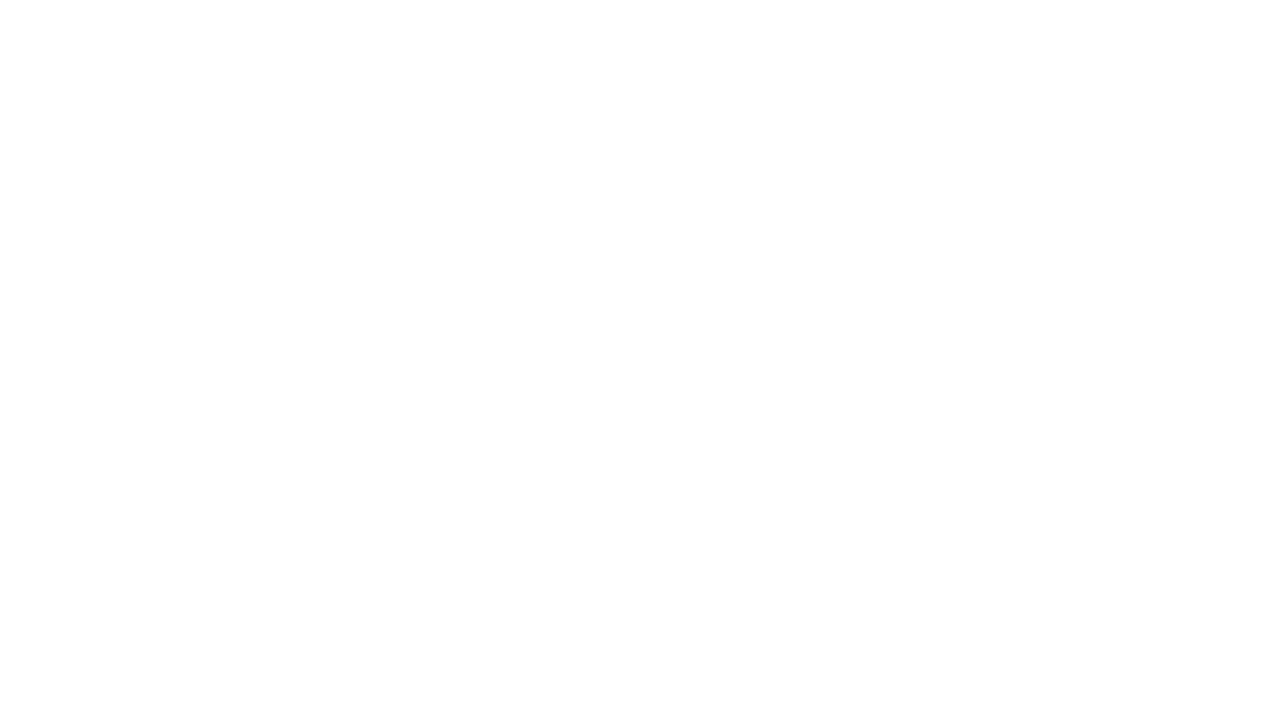

Page loaded (domcontentloaded state reached)
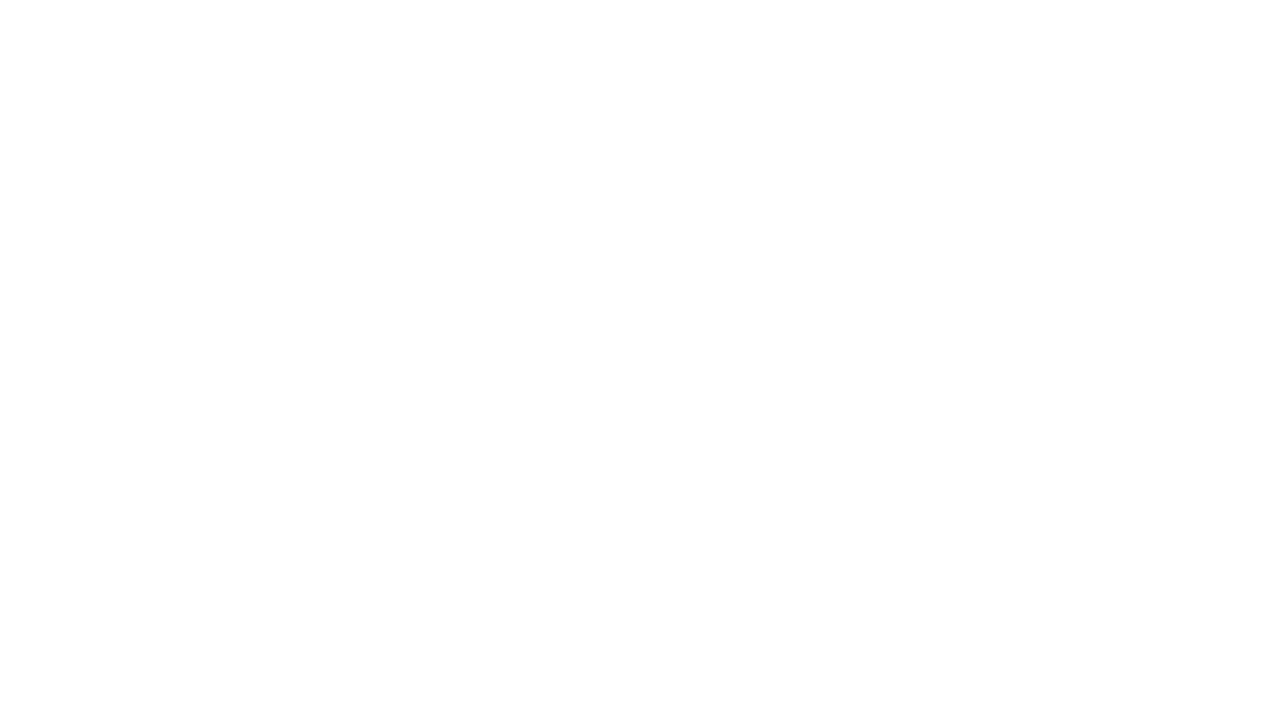

Retrieved page title: ''
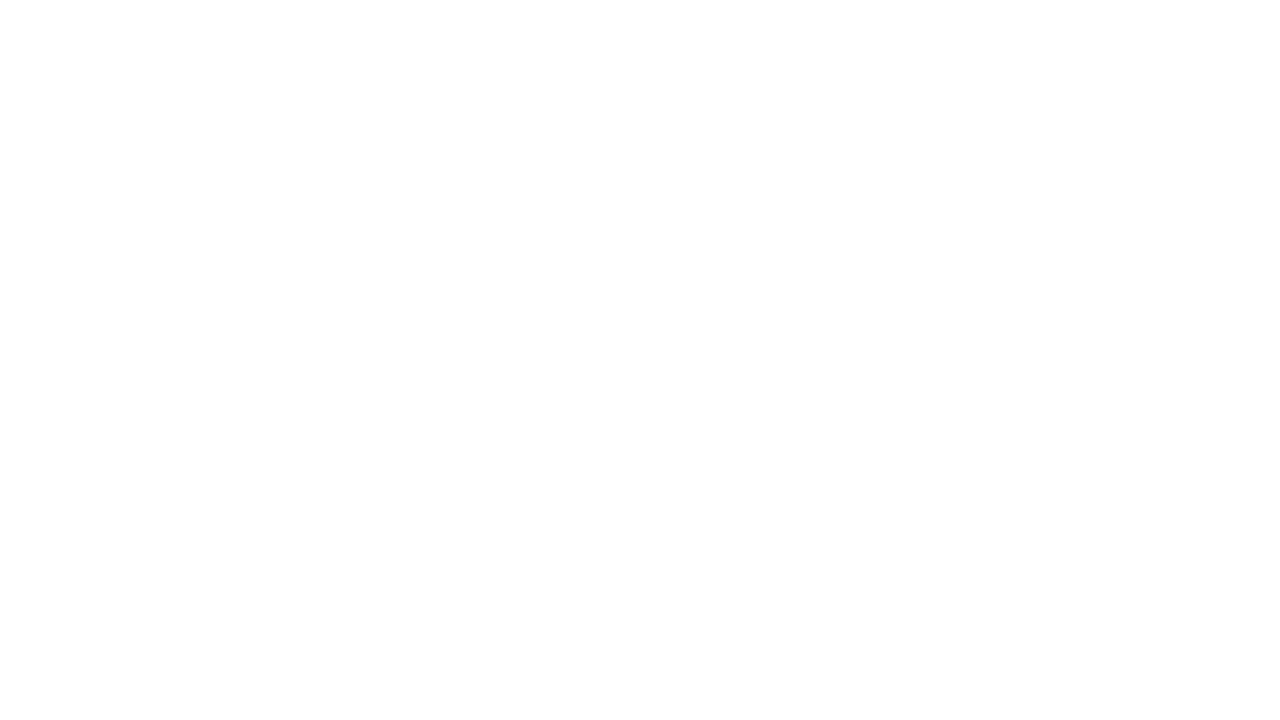

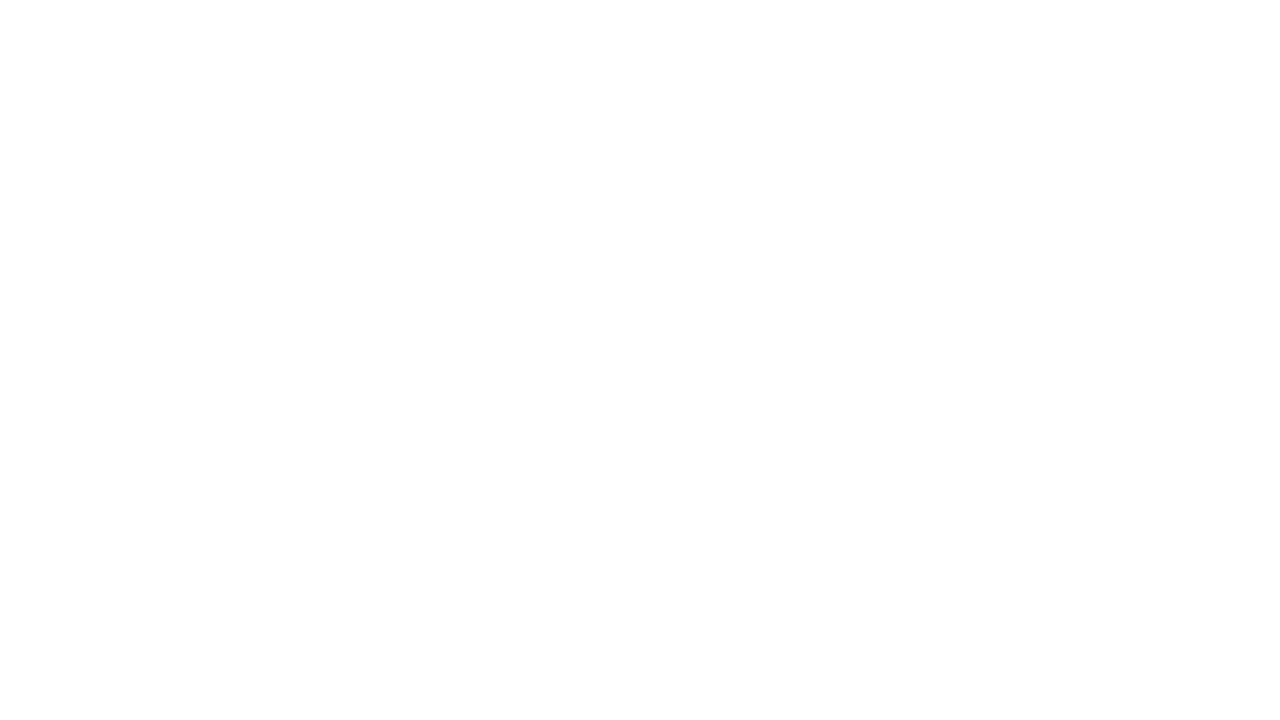